Tests that clicking the request button after entering a valid email displays a success alert message

Starting URL: https://library-app.firebaseapp.com

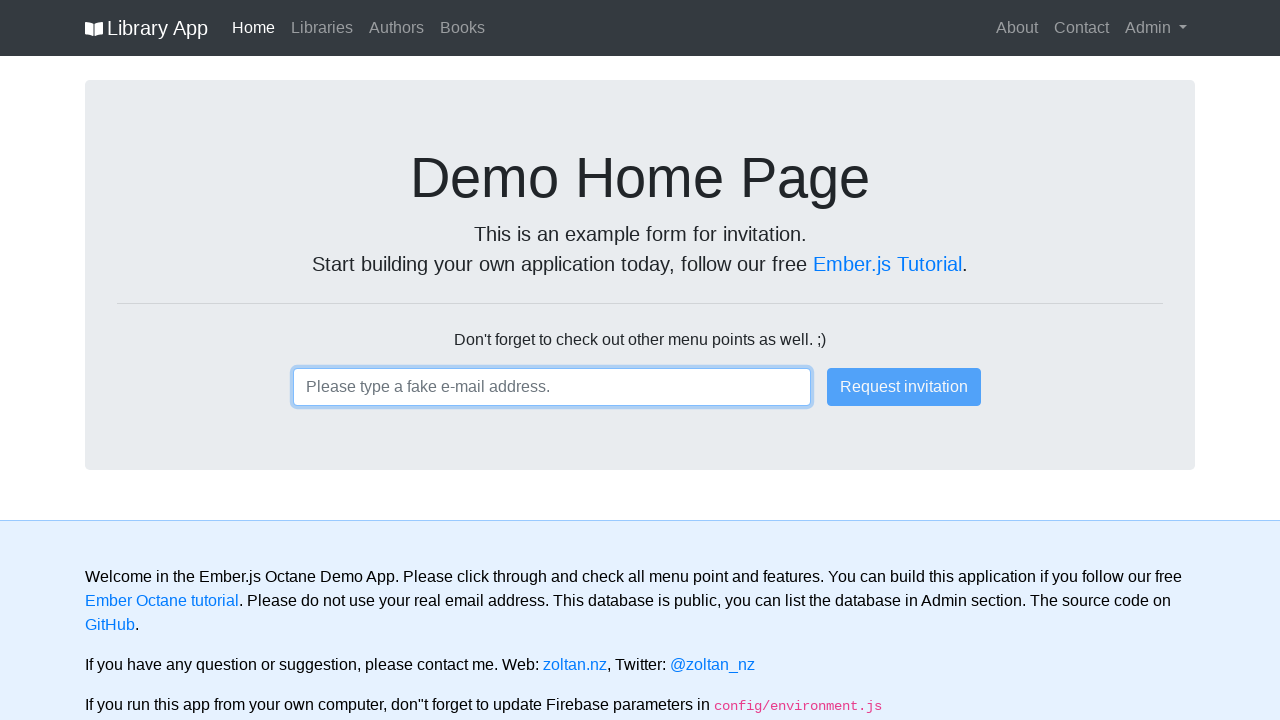

Filled email input with 'user@username.com' on input
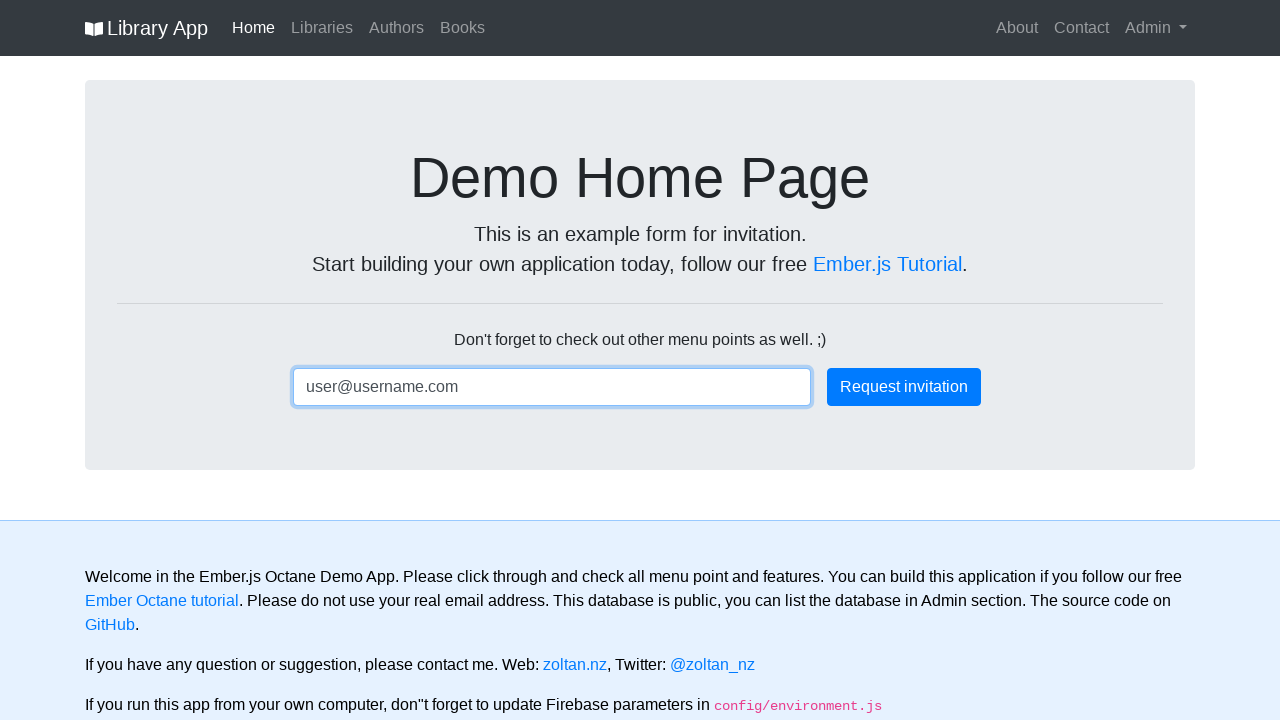

Clicked the request button at (904, 387) on .btn-primary
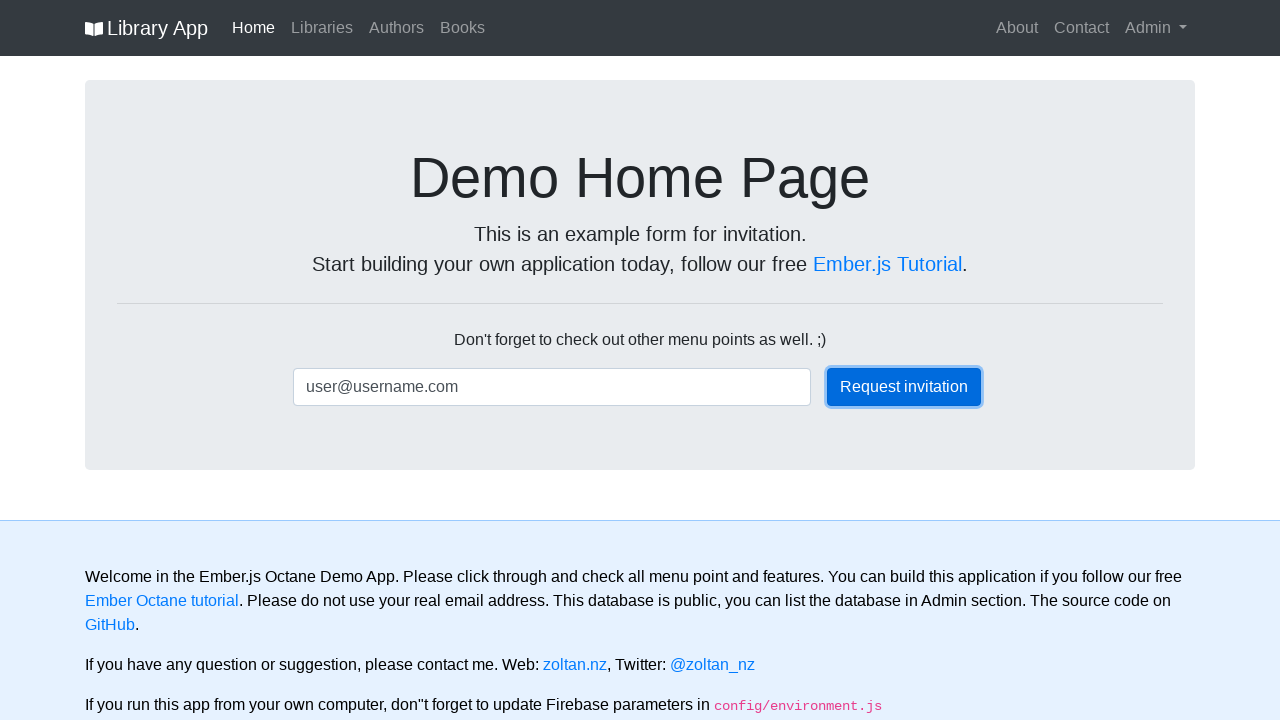

Success alert message appeared
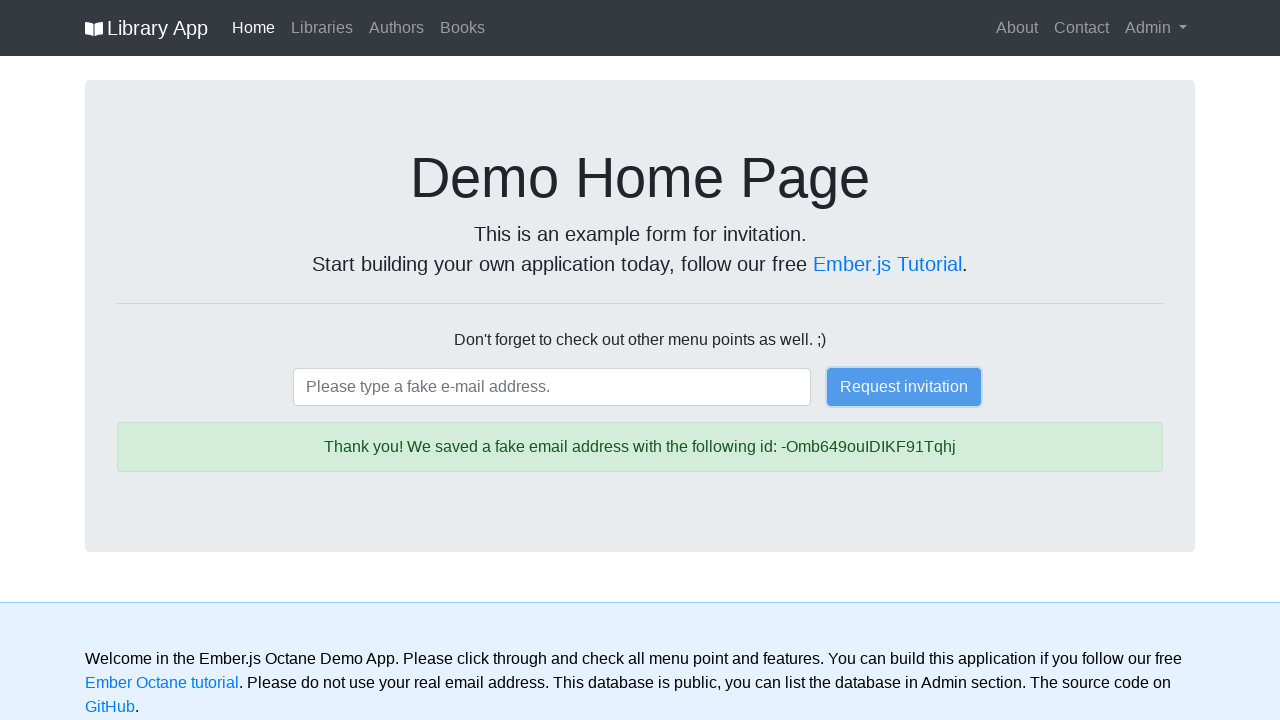

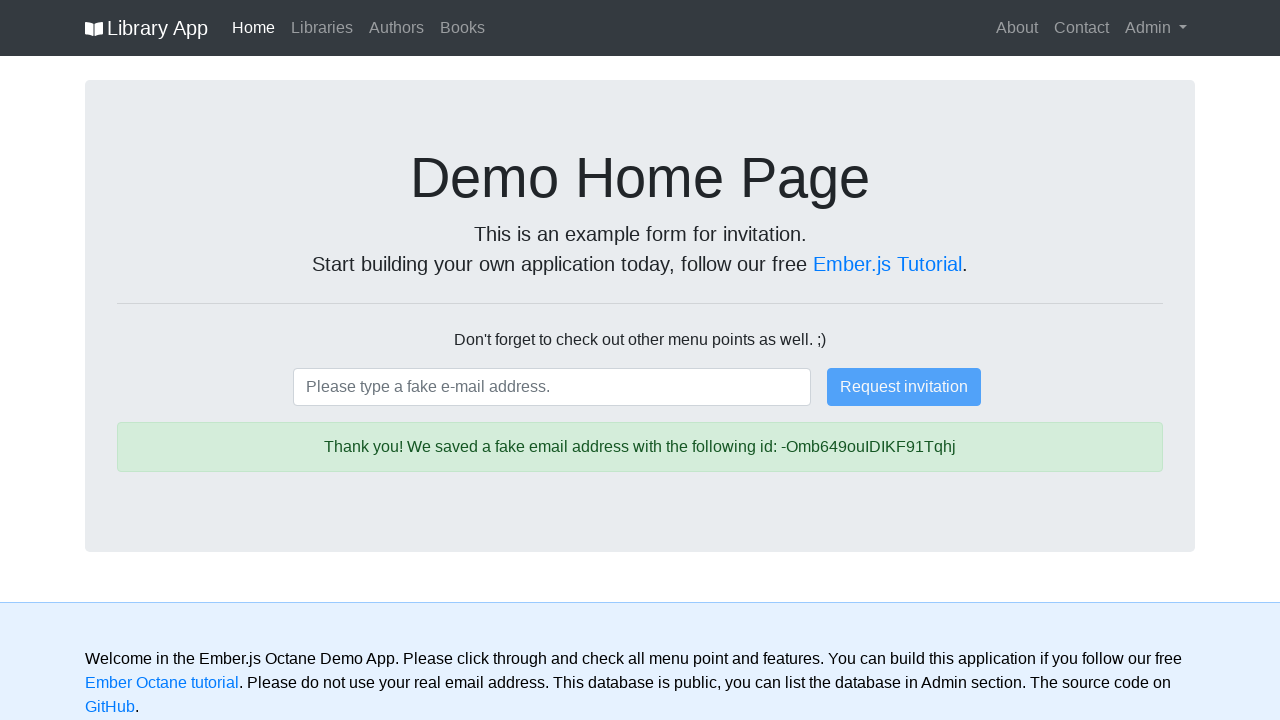